Tests keyboard shortcuts on a text comparison website by typing text into the first textarea, selecting all with Ctrl+A, copying with Ctrl+C, tabbing to the second textarea, and pasting with Ctrl+V.

Starting URL: https://text-compare.com/

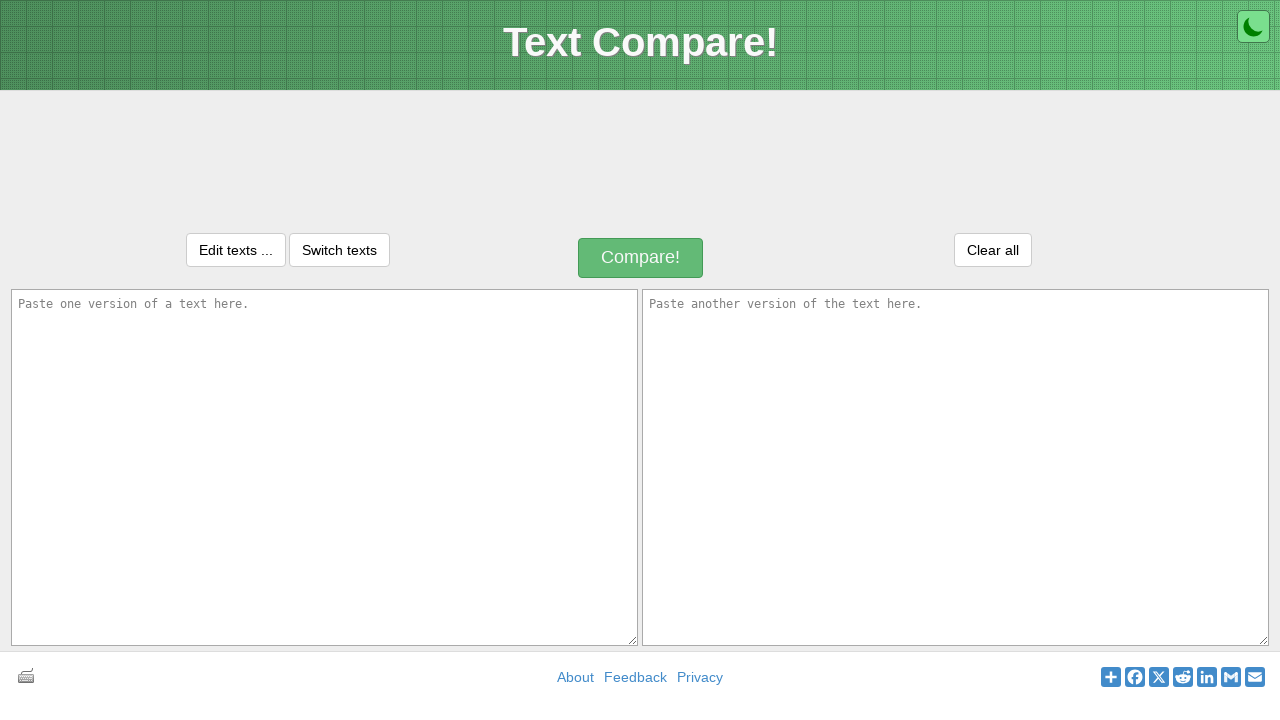

Filled first textarea with 'Welcome to Practice' on textarea#inputText1
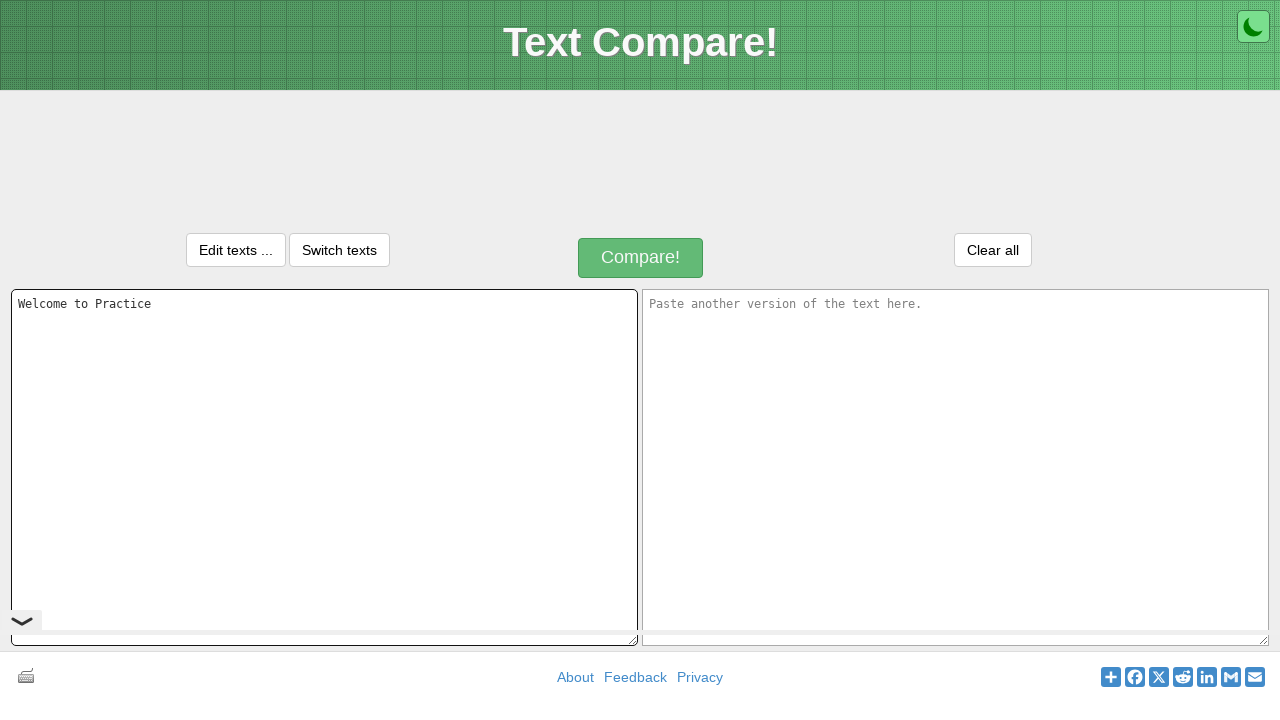

Clicked on first textarea to focus it at (324, 467) on textarea#inputText1
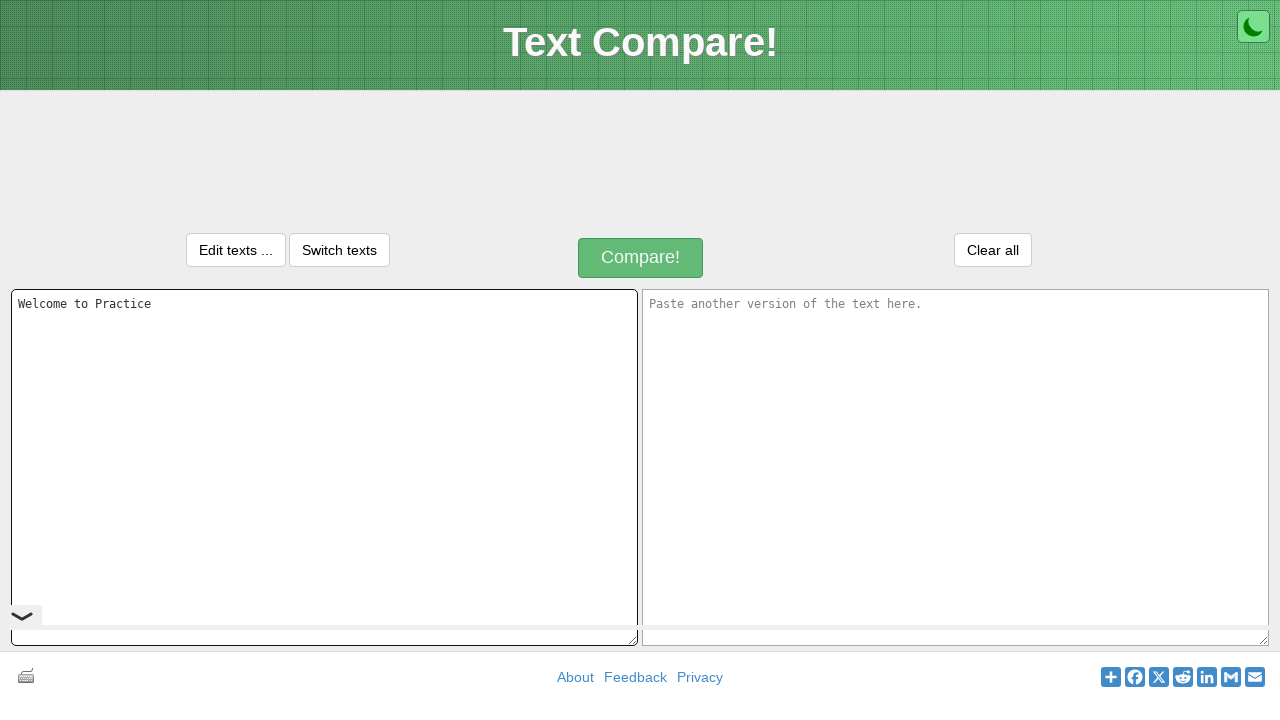

Selected all text with Ctrl+A keyboard shortcut
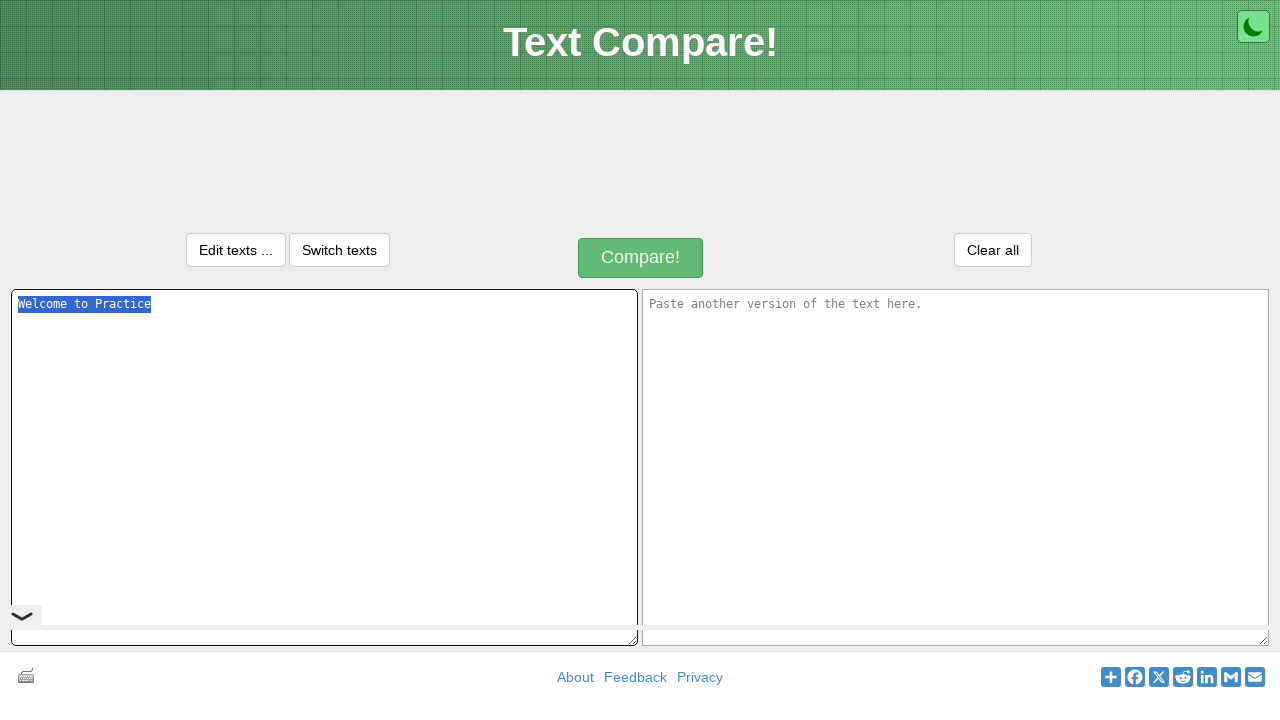

Copied selected text with Ctrl+C keyboard shortcut
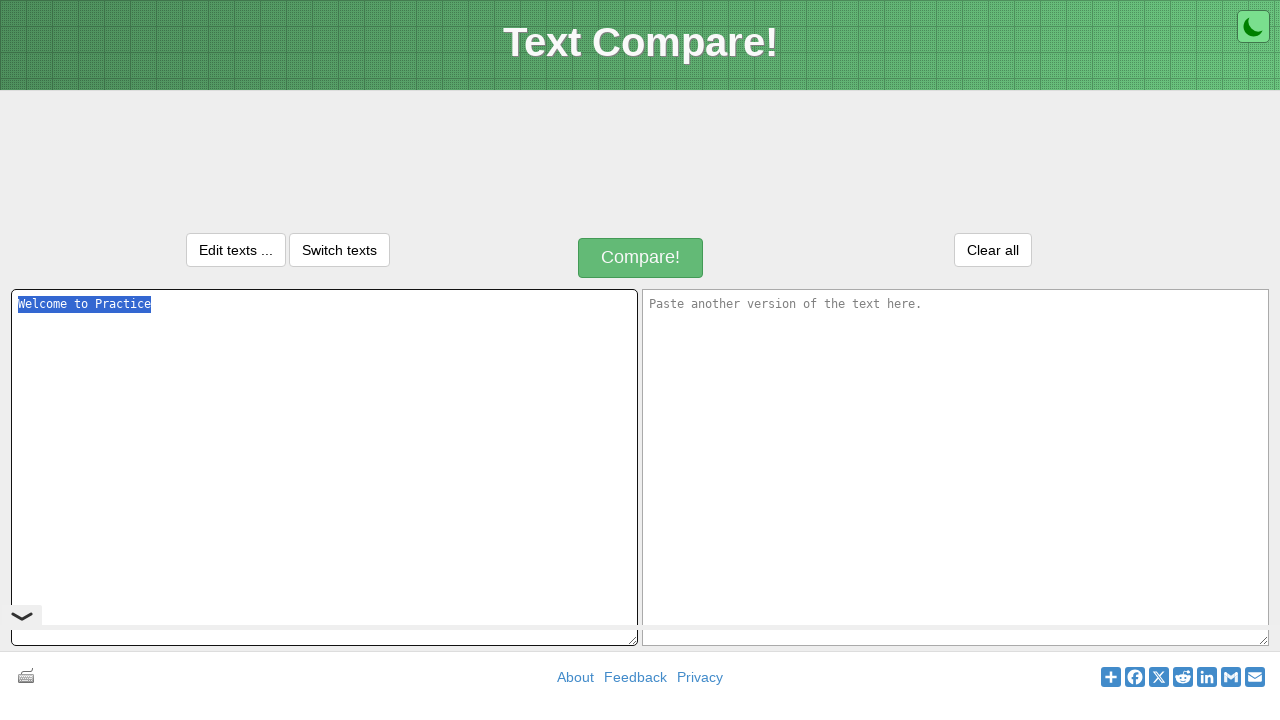

Tabbed to second textarea
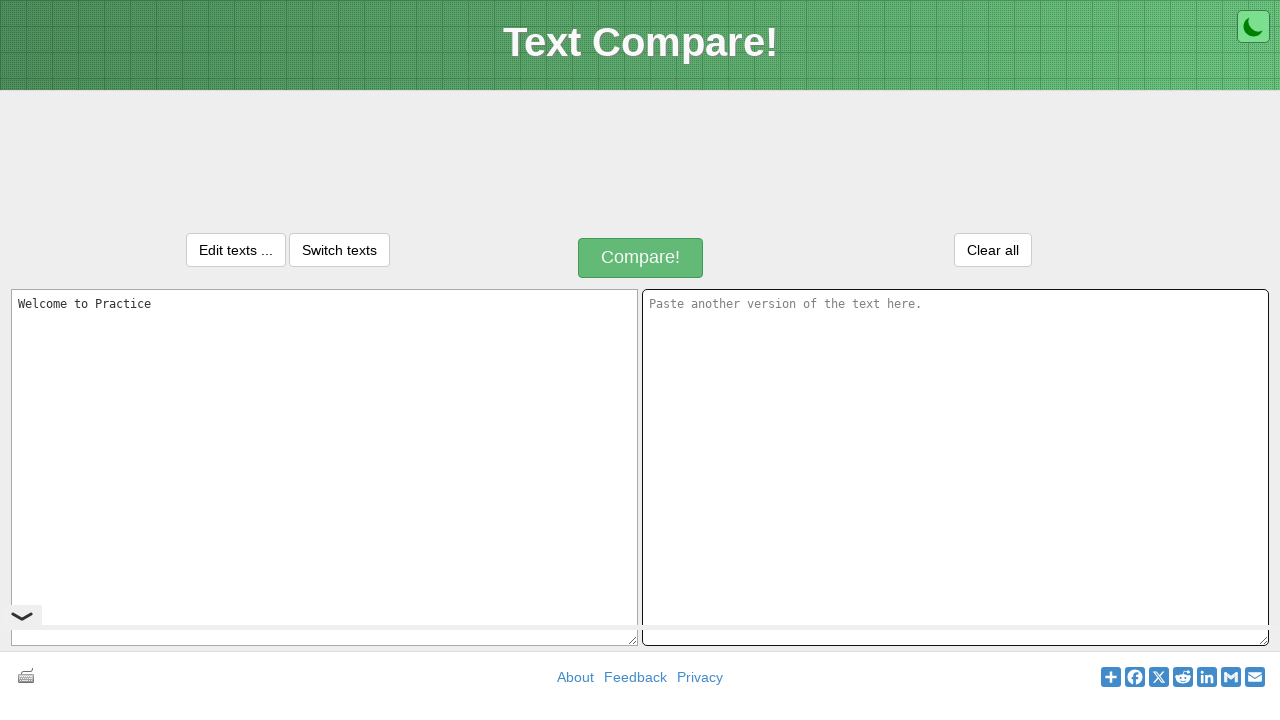

Pasted copied text with Ctrl+V keyboard shortcut
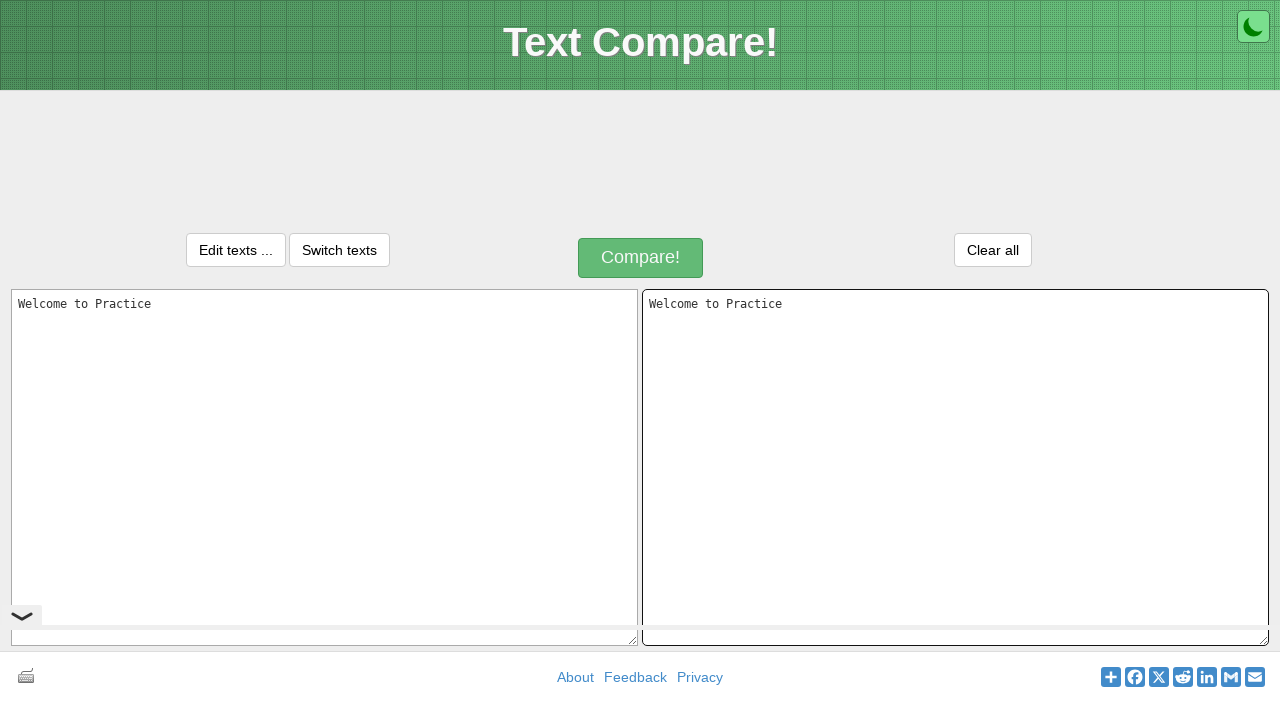

Waited 2 seconds to observe the result
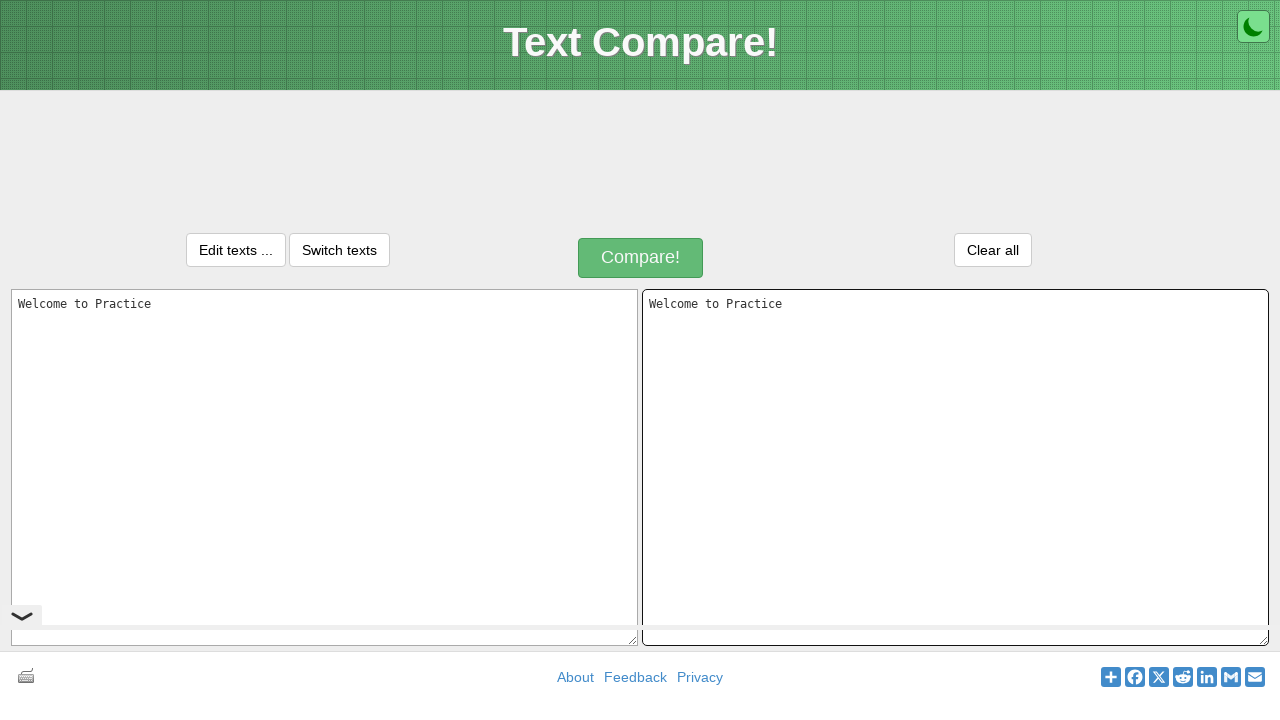

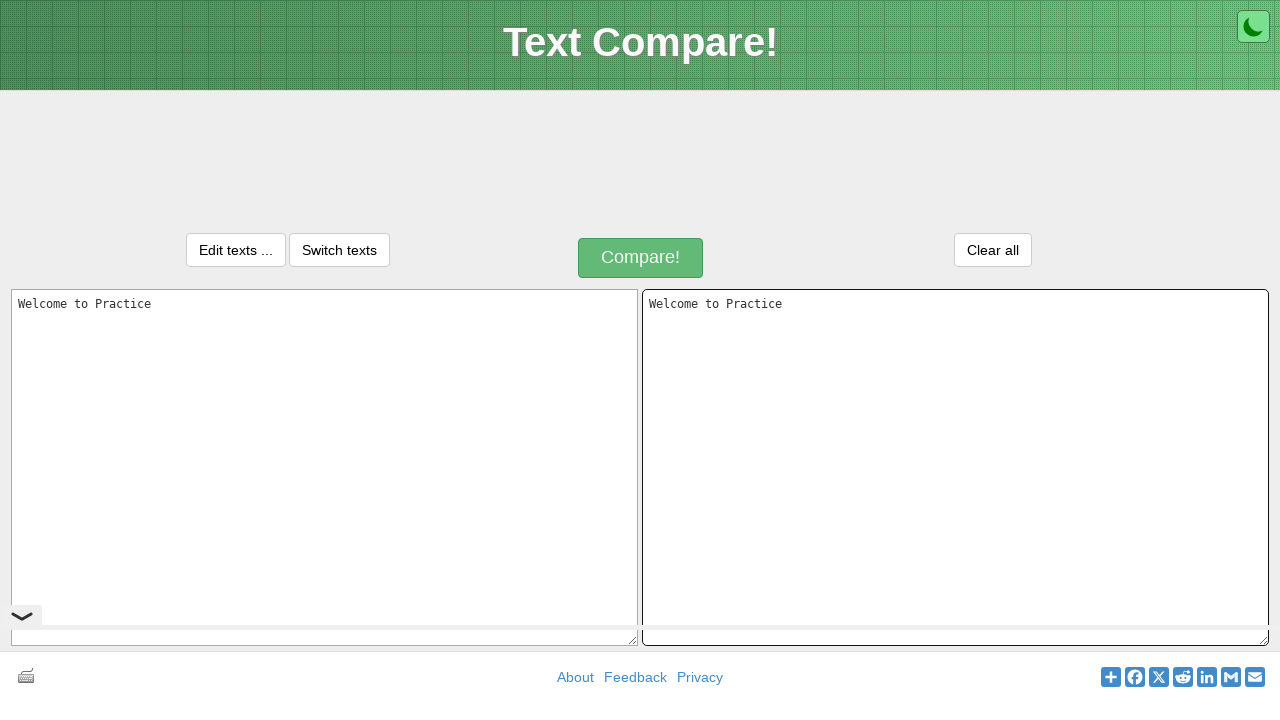